Tests entering a name into the quiz name field by clicking on it and typing a test name

Starting URL: https://draffelberg.github.io/QuizMaster/

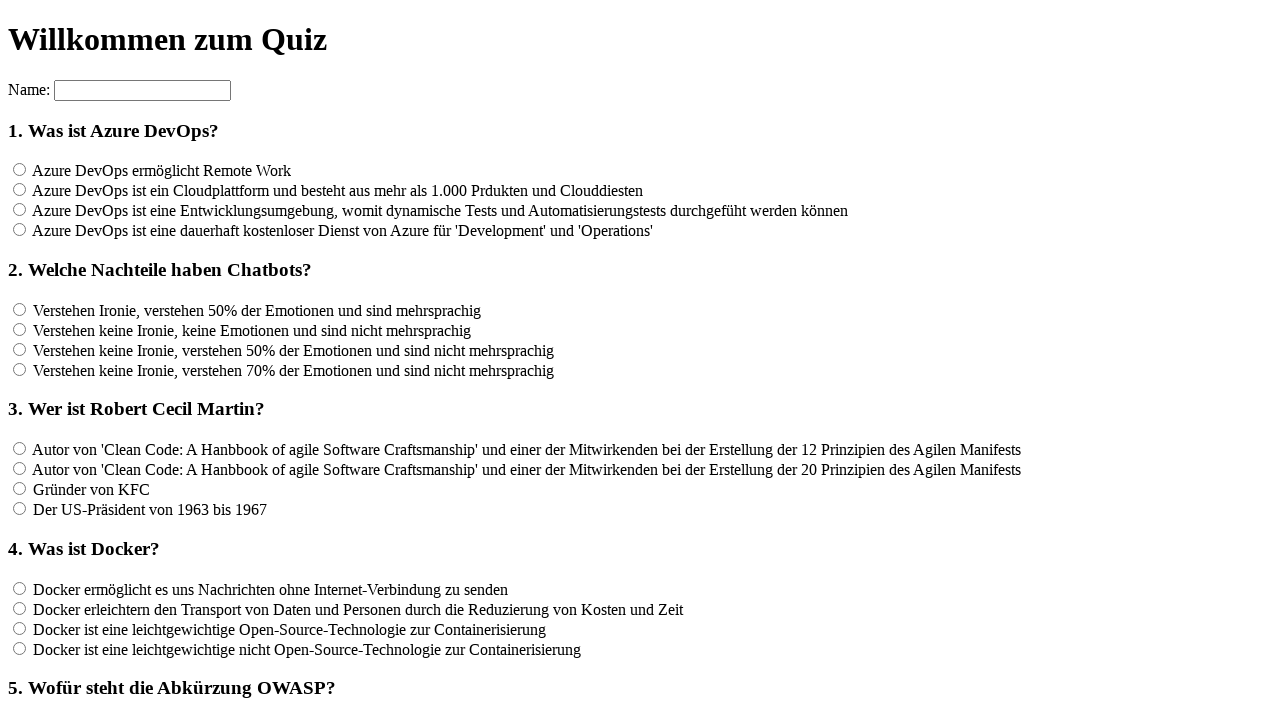

Clicked on the quiz name input field at (142, 90) on input[name='name']
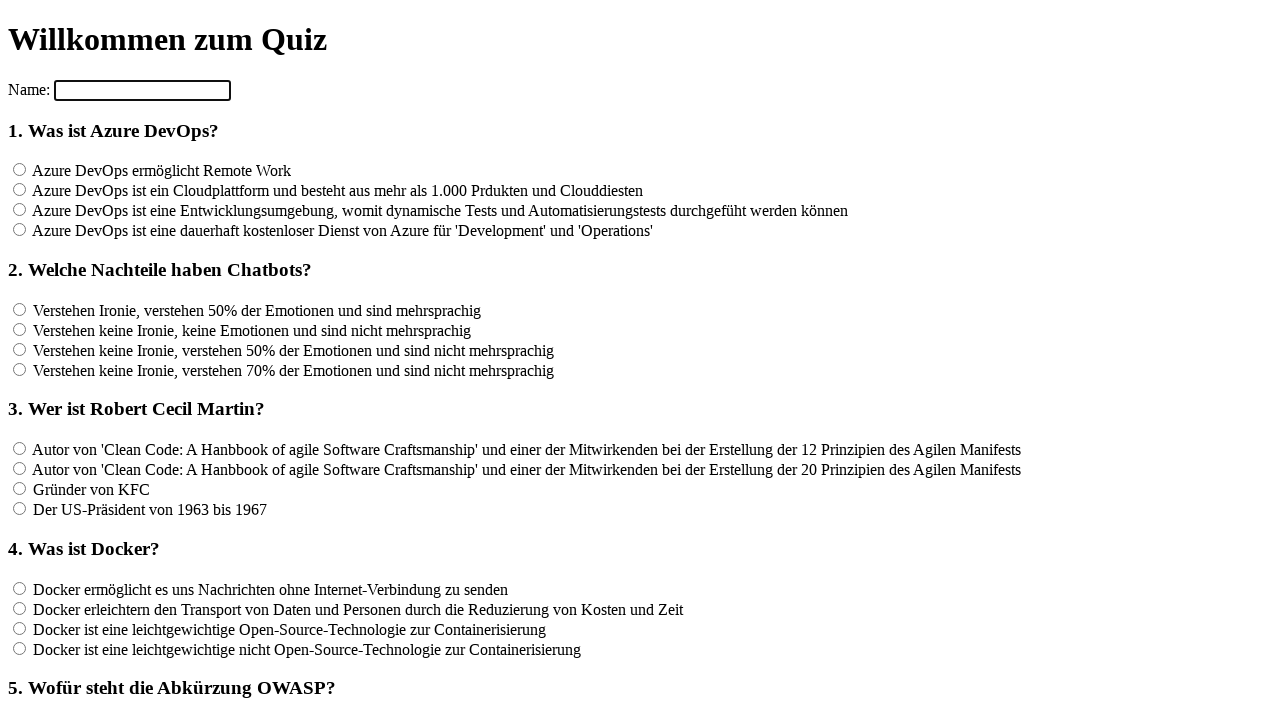

Entered 'Tester' into the quiz name field on input[name='name']
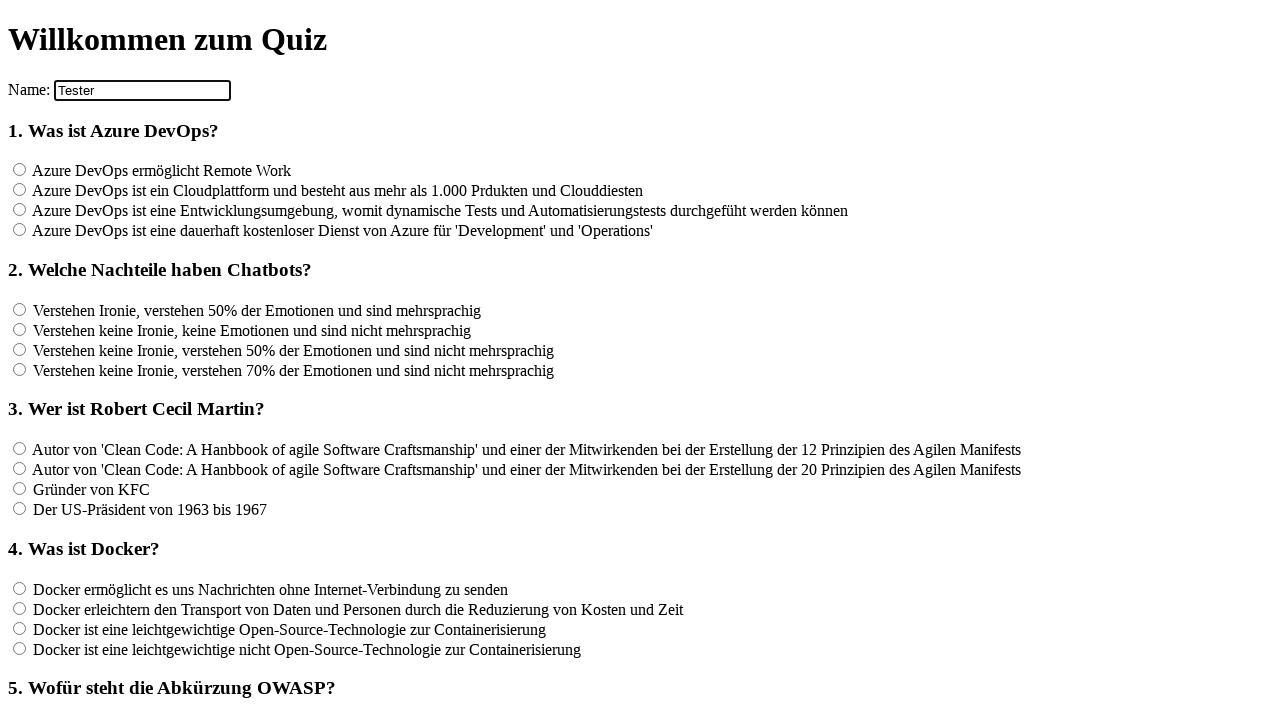

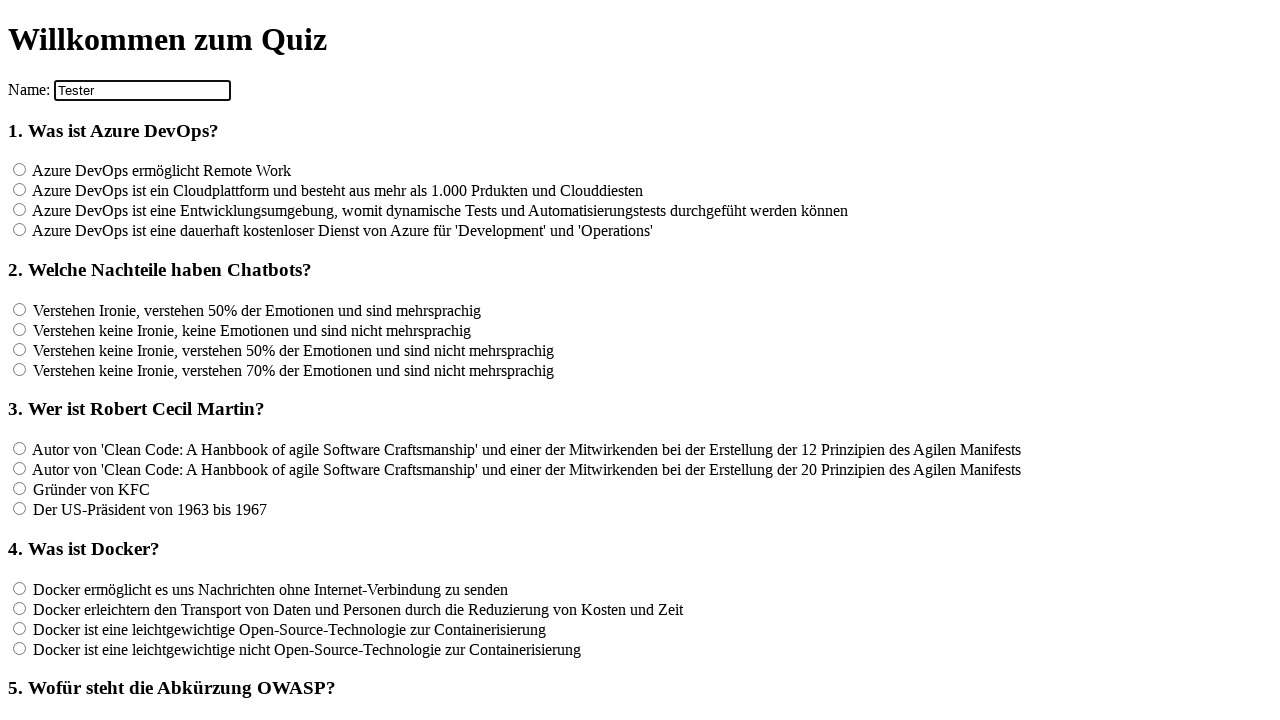